Clicks the "Create Account" button on Gmail's login page

Starting URL: http://gmail.com

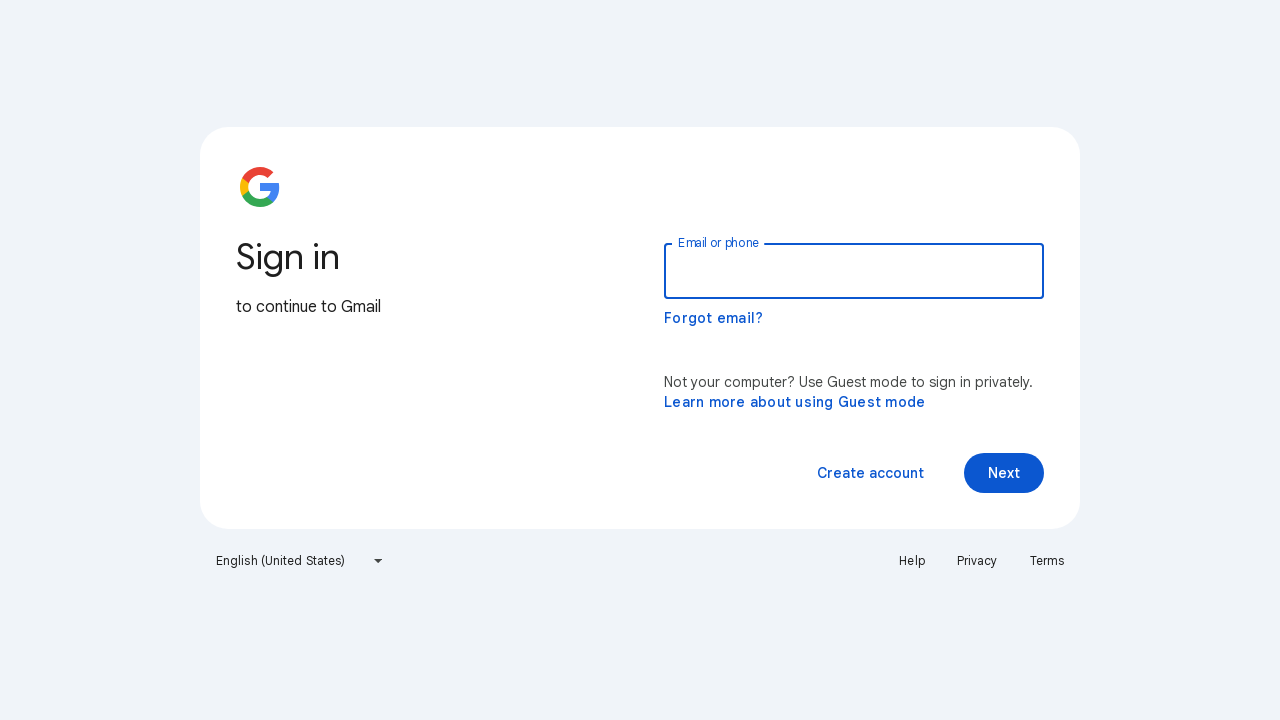

Navigated to Gmail login page
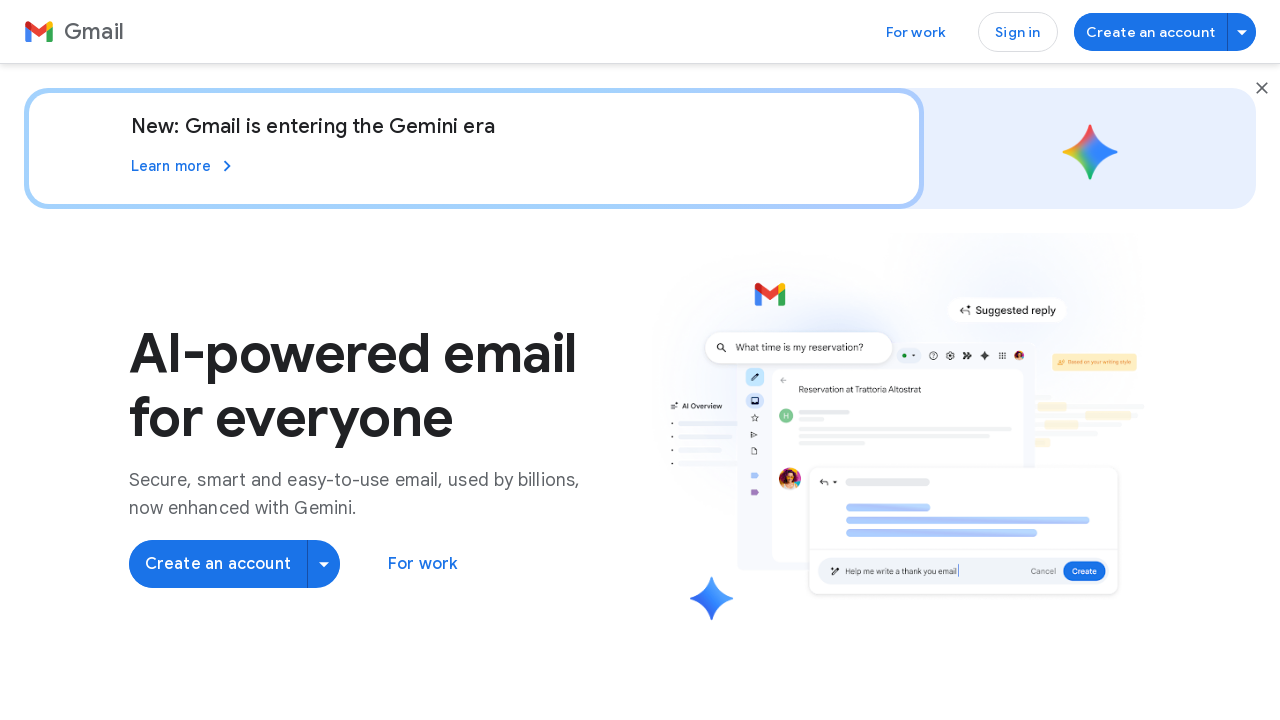

Located all buttons on the page
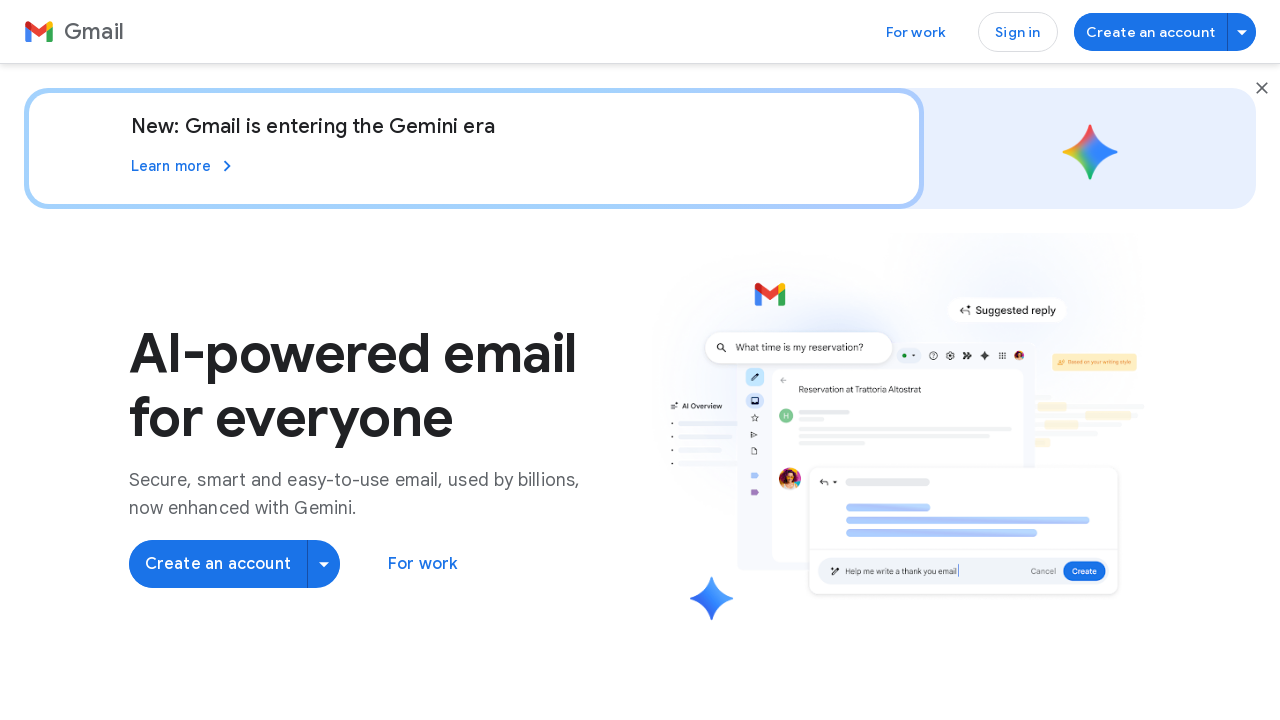

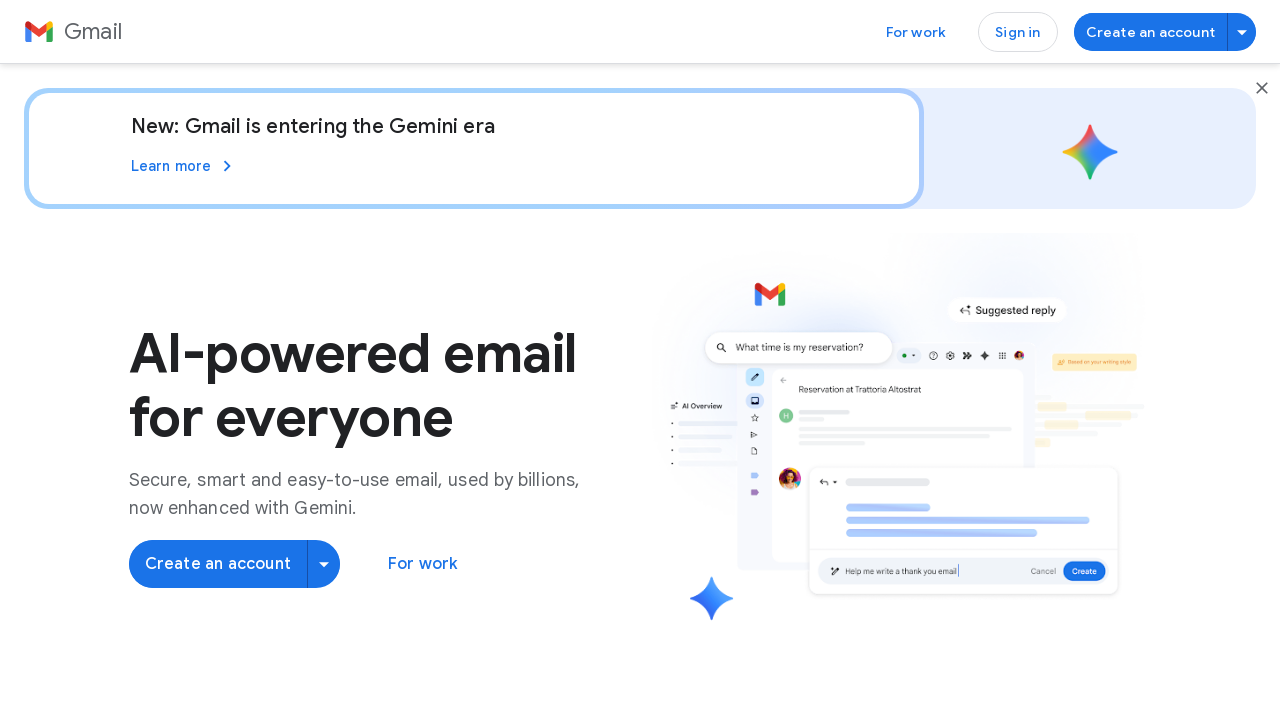